Tests the search functionality on Python.org by entering "pycon" in the search box and submitting the search form

Starting URL: https://www.python.org/

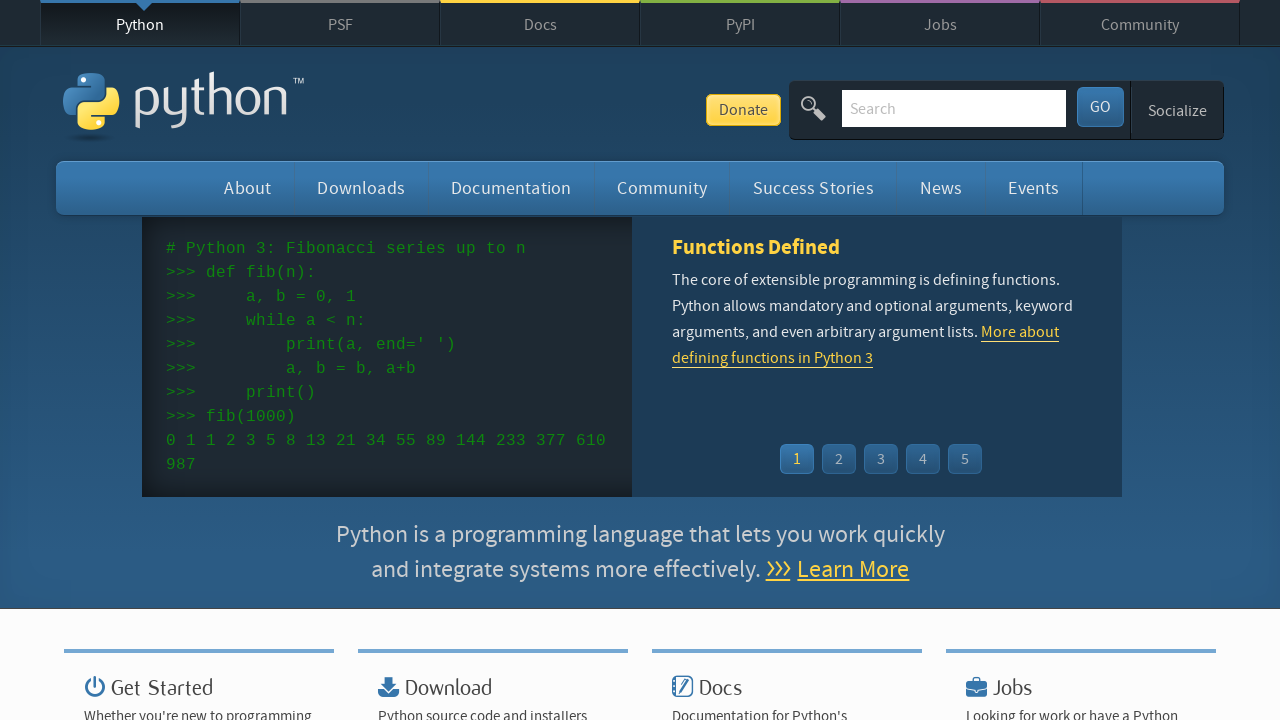

Filled search box with 'pycon' on input[name='q']
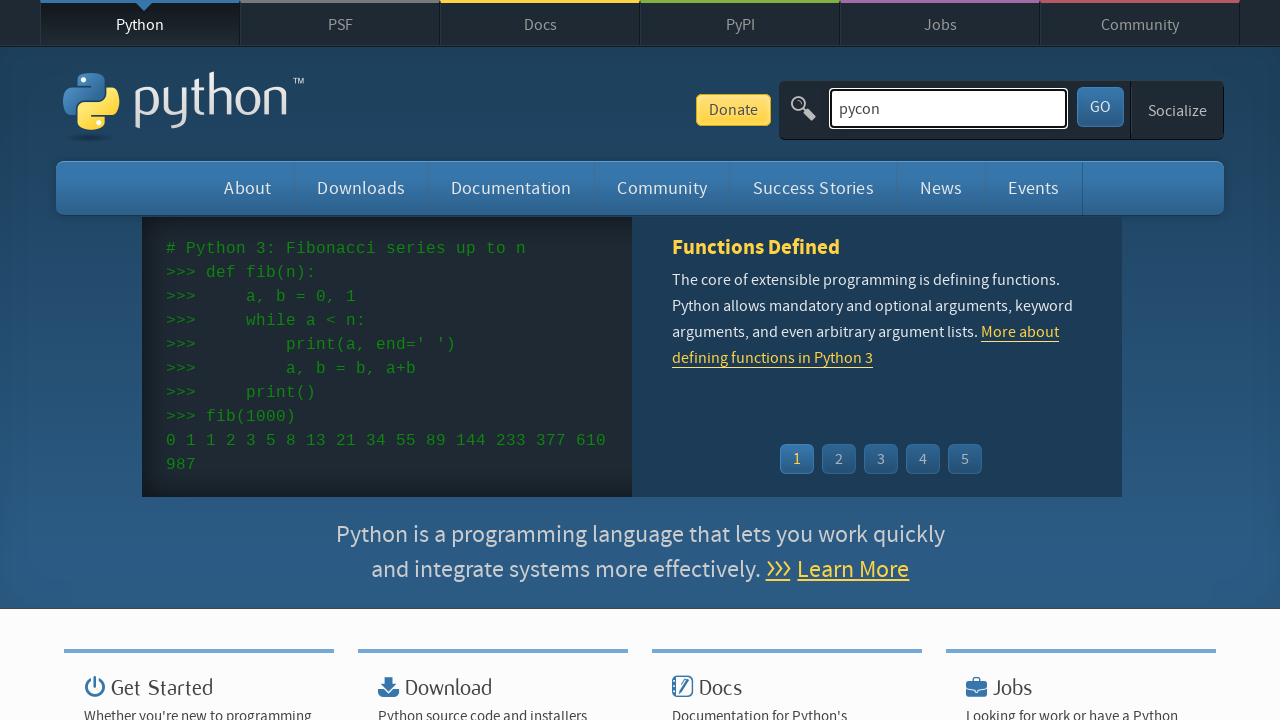

Pressed Enter to submit search form on input[name='q']
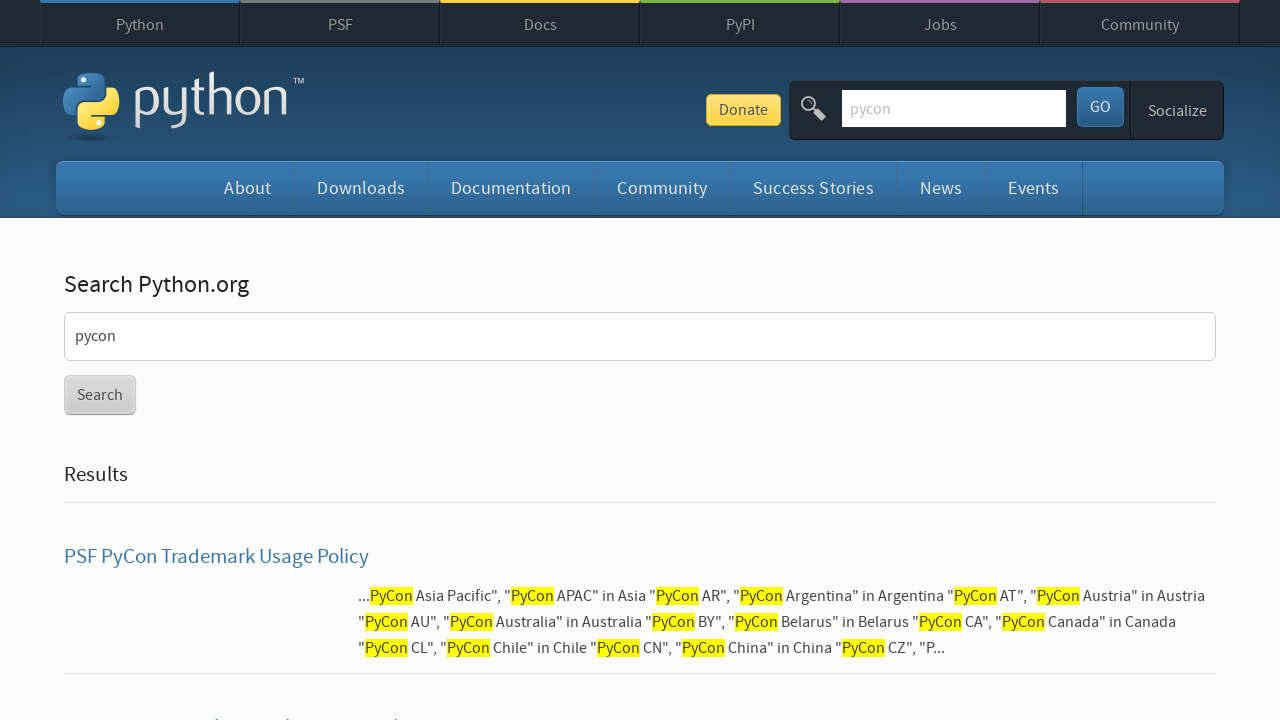

Search results loaded (networkidle)
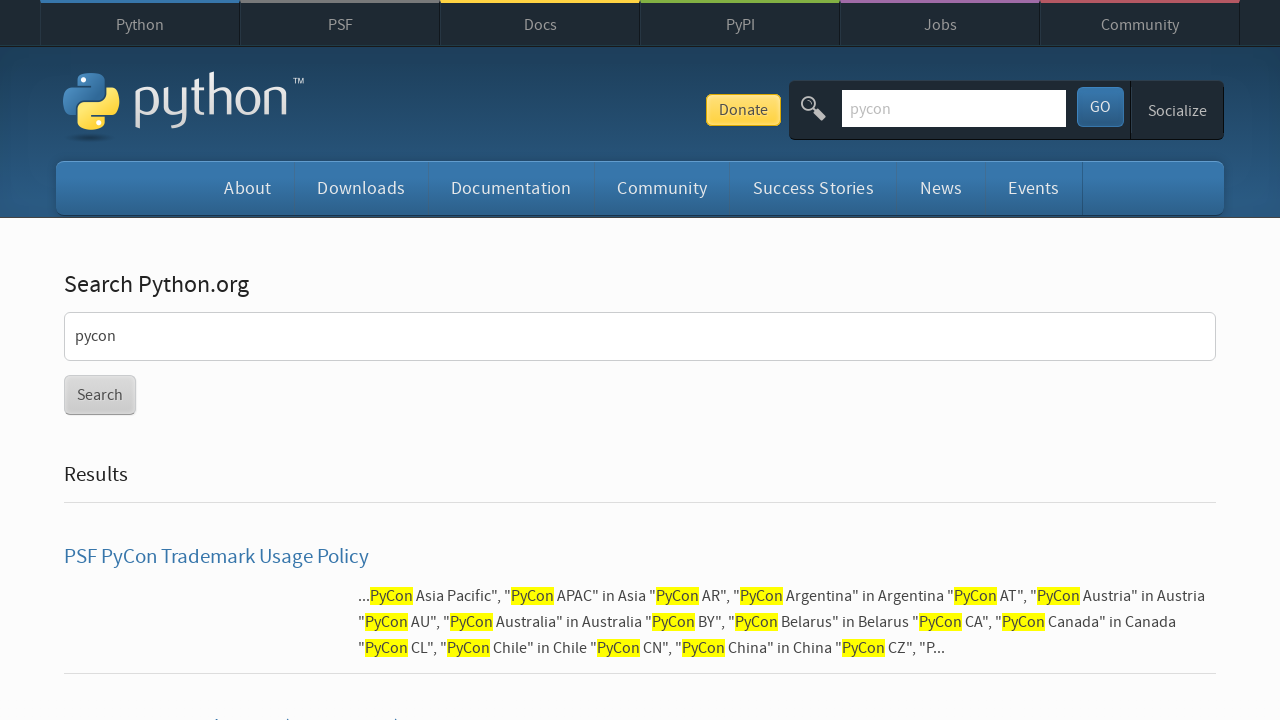

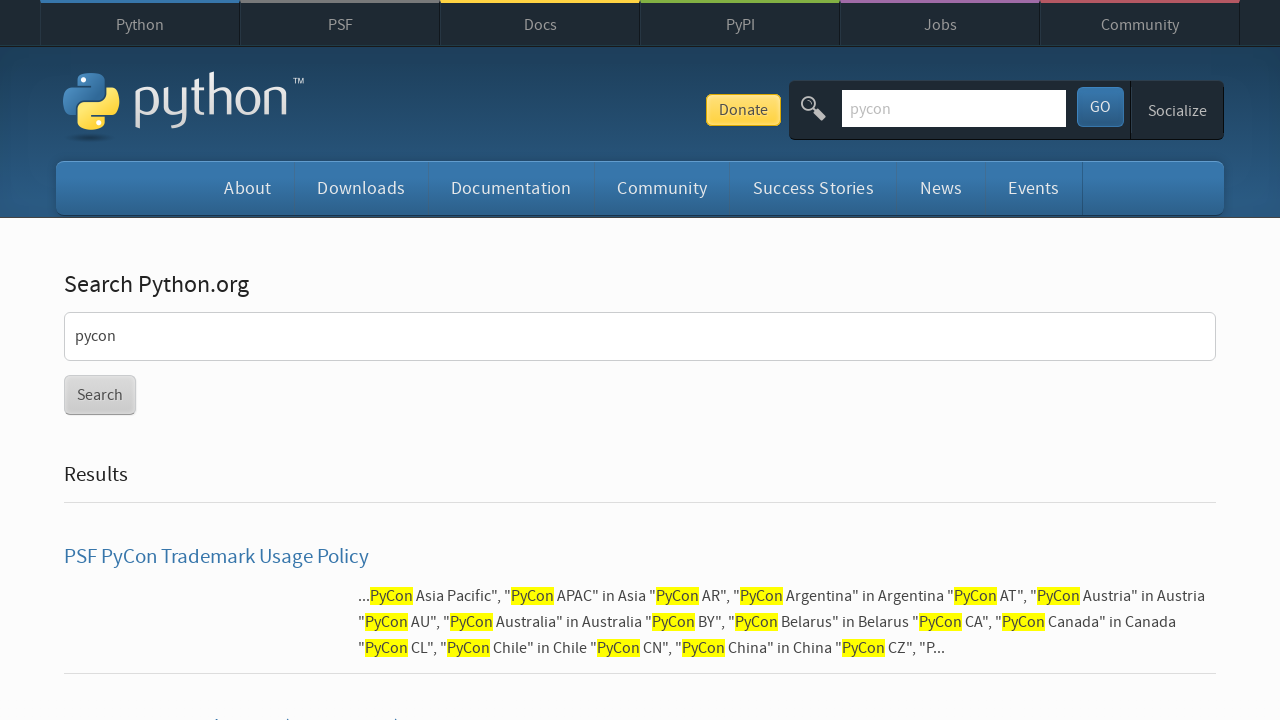